Tests a web form by entering text and submitting, then verifying the success message (duplicate of testSecond)

Starting URL: https://www.selenium.dev/selenium/web/web-form.html

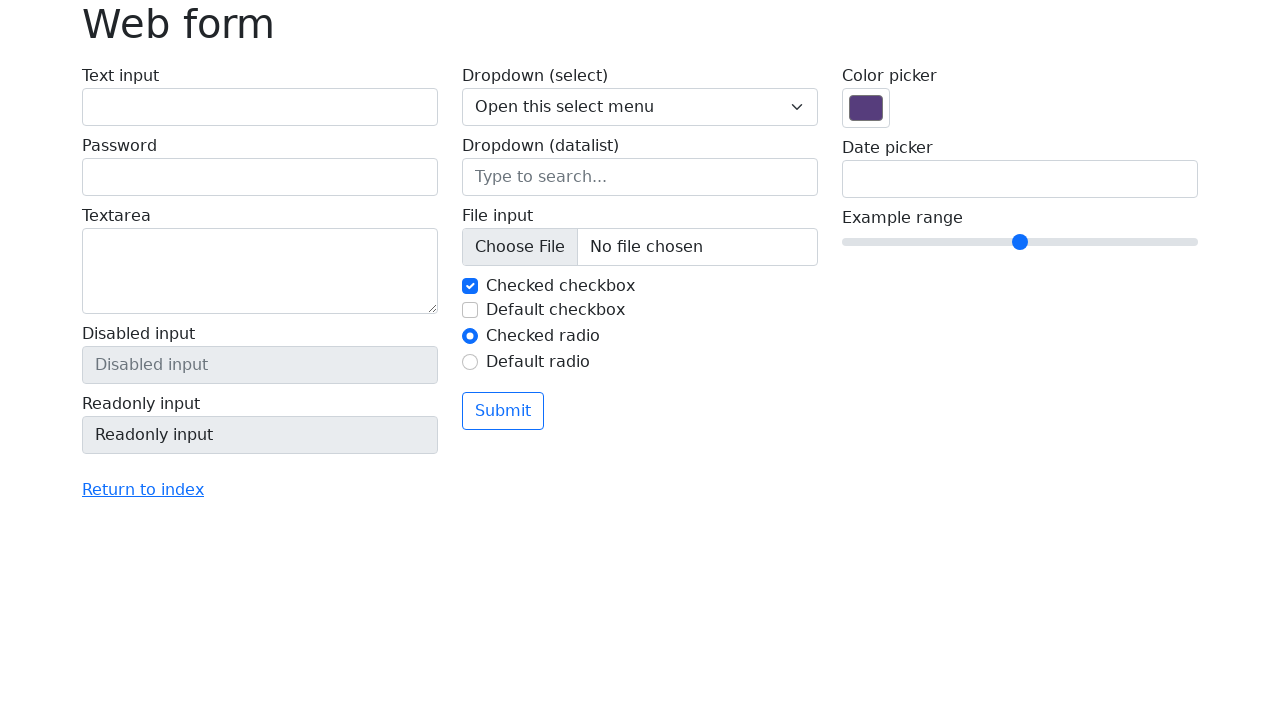

Verified page title is 'Web form'
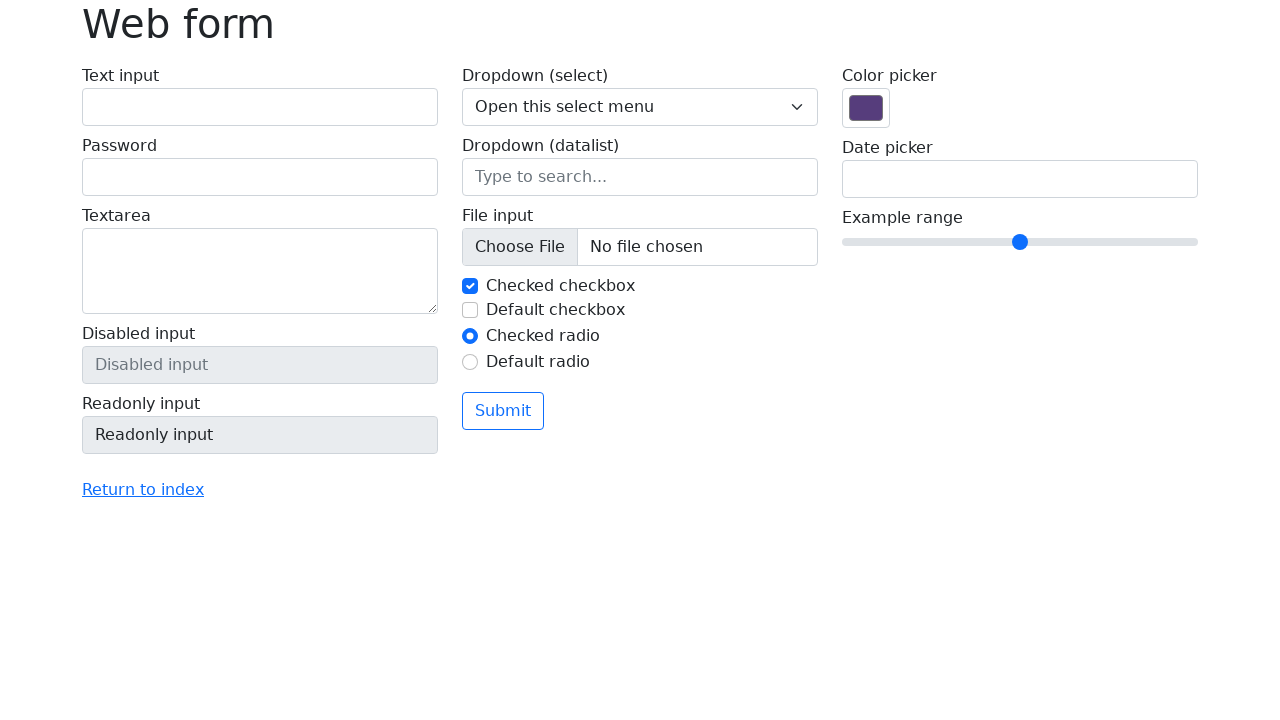

Filled text input field with 'Selenium' on input[name='my-text']
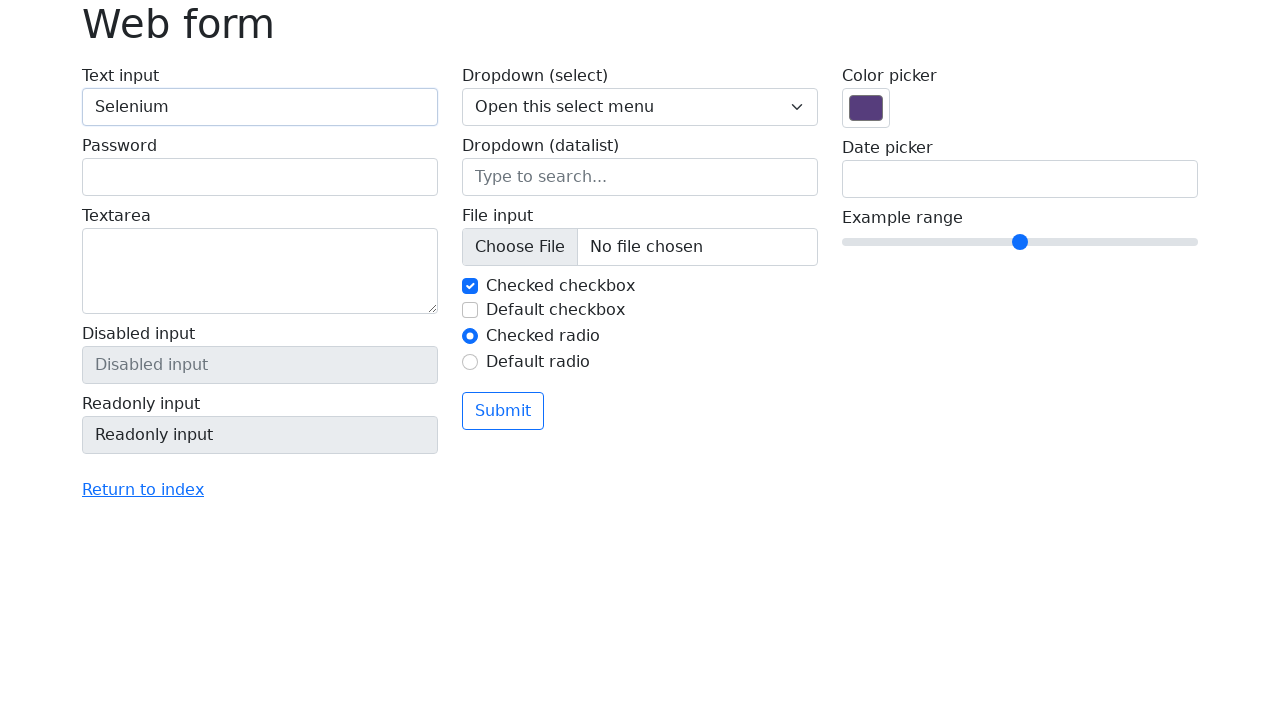

Clicked submit button at (503, 411) on button
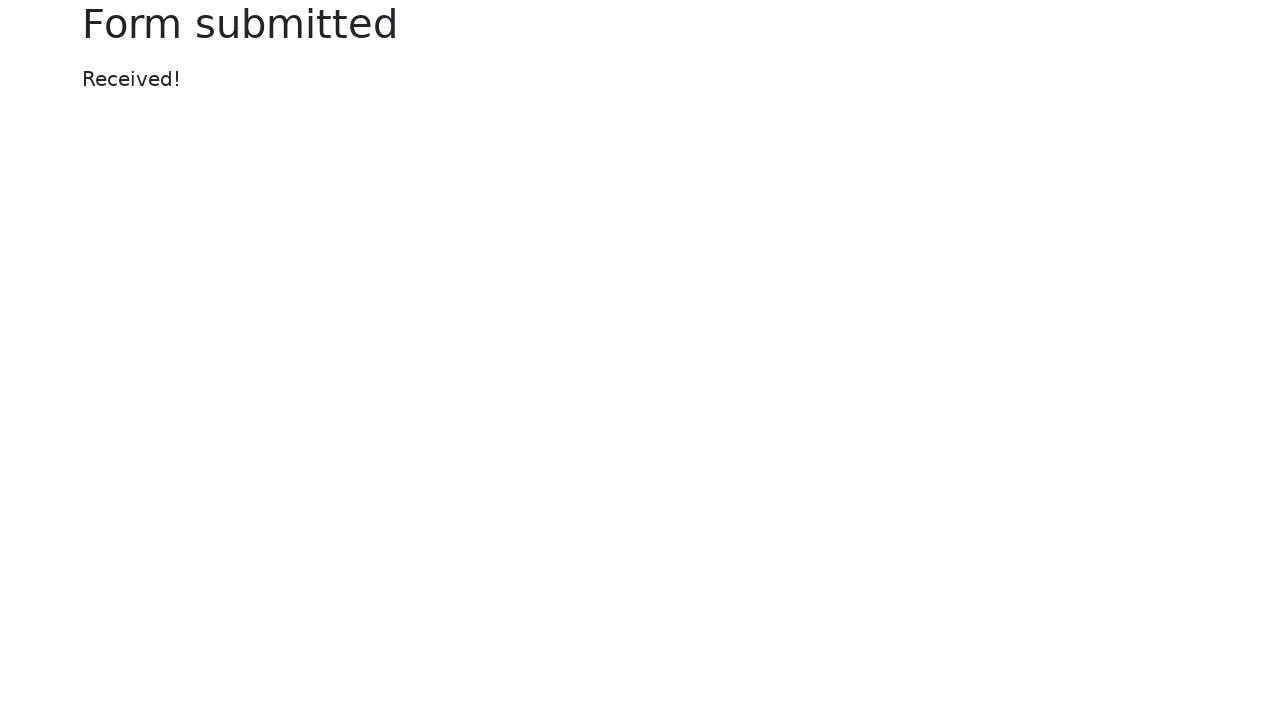

Success message element loaded
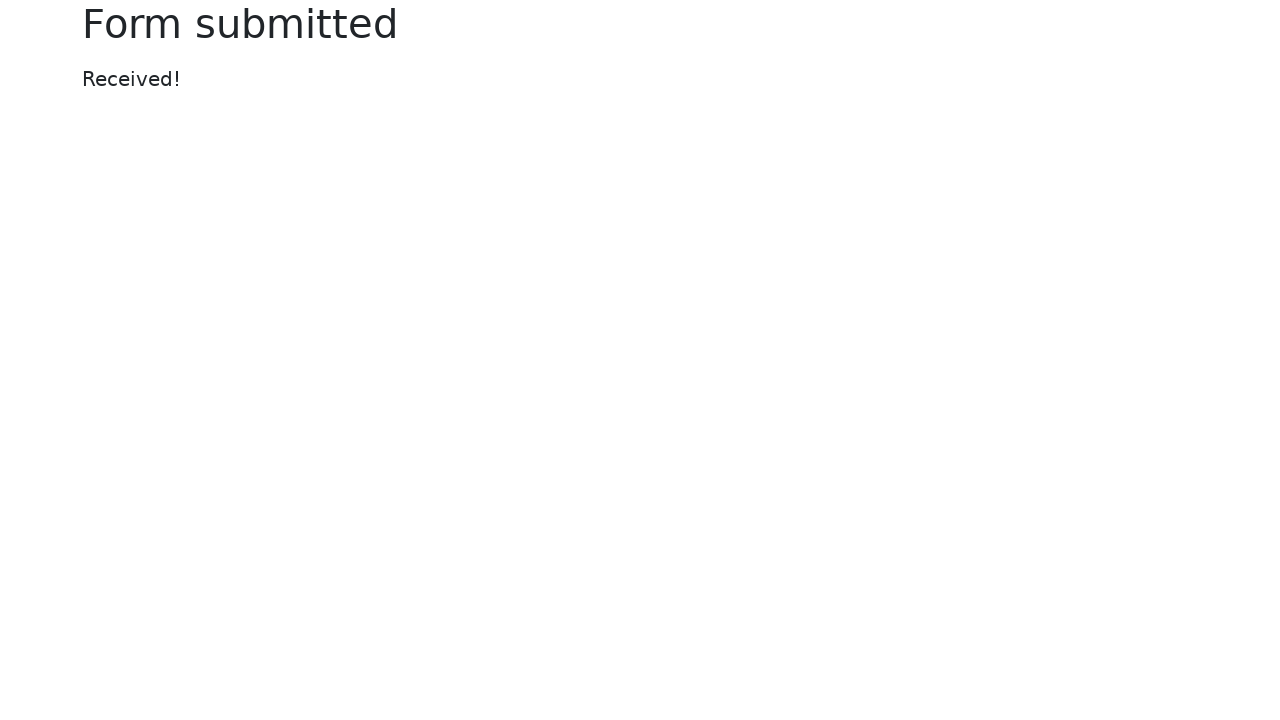

Retrieved success message text content
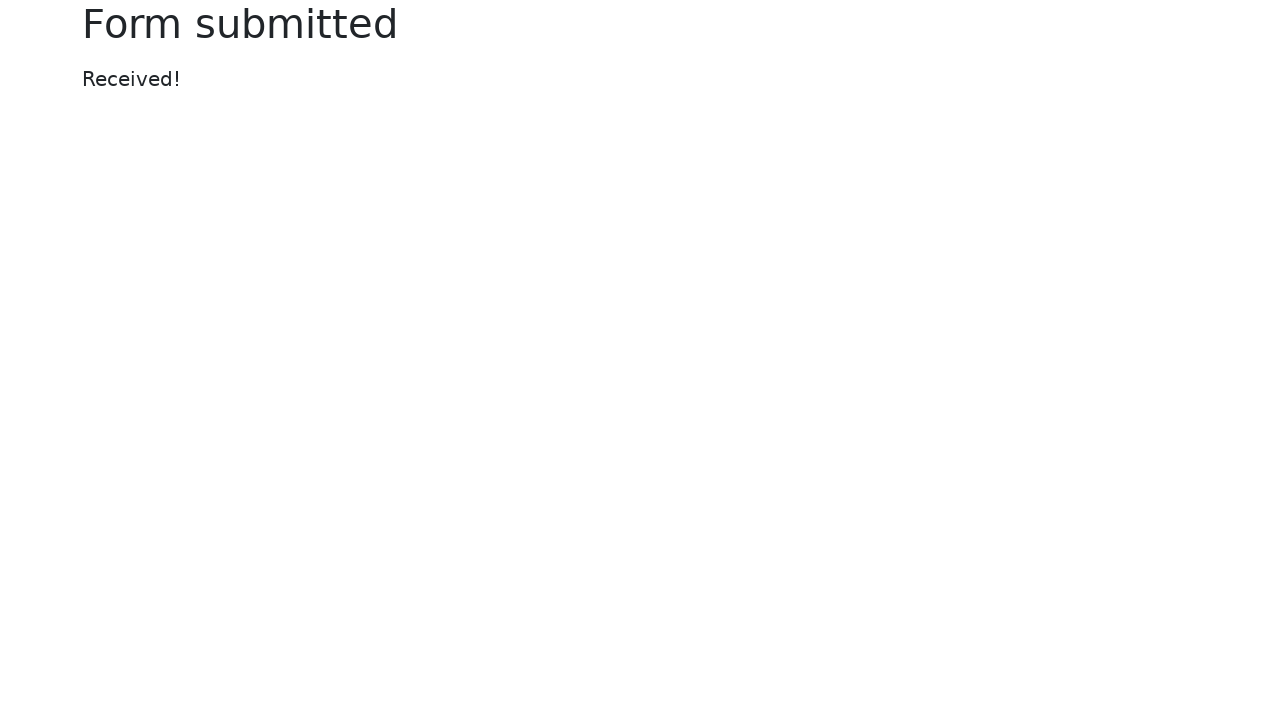

Verified success message equals 'Received!'
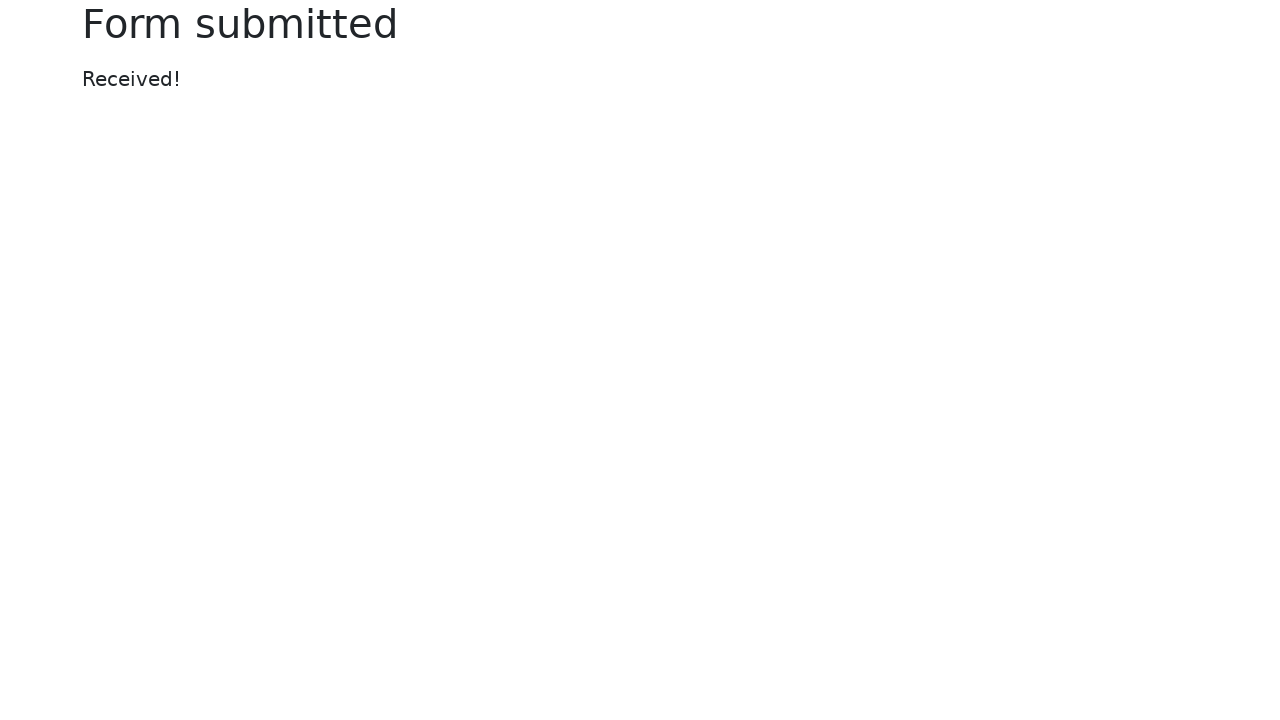

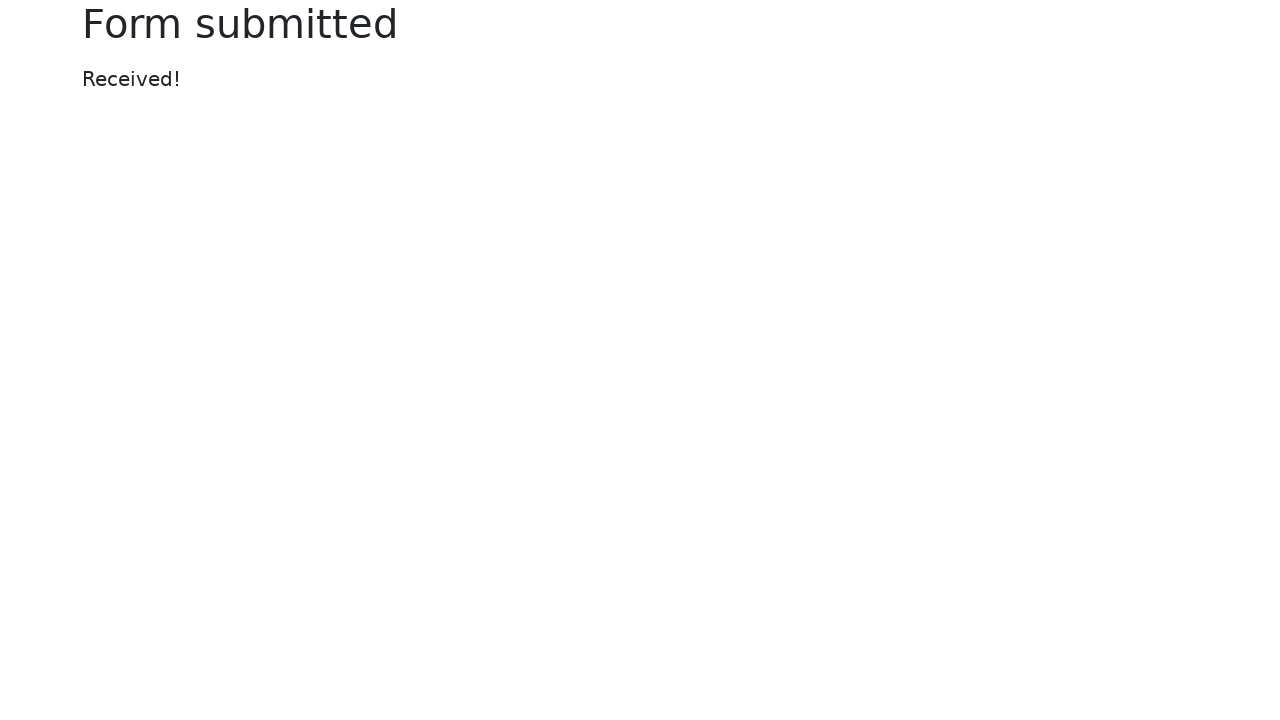